Navigates to the ENMAX real-time system demand page and verifies that system load information is displayed

Starting URL: https://www.enmax.com/generation-and-wires/real-time-system-demand

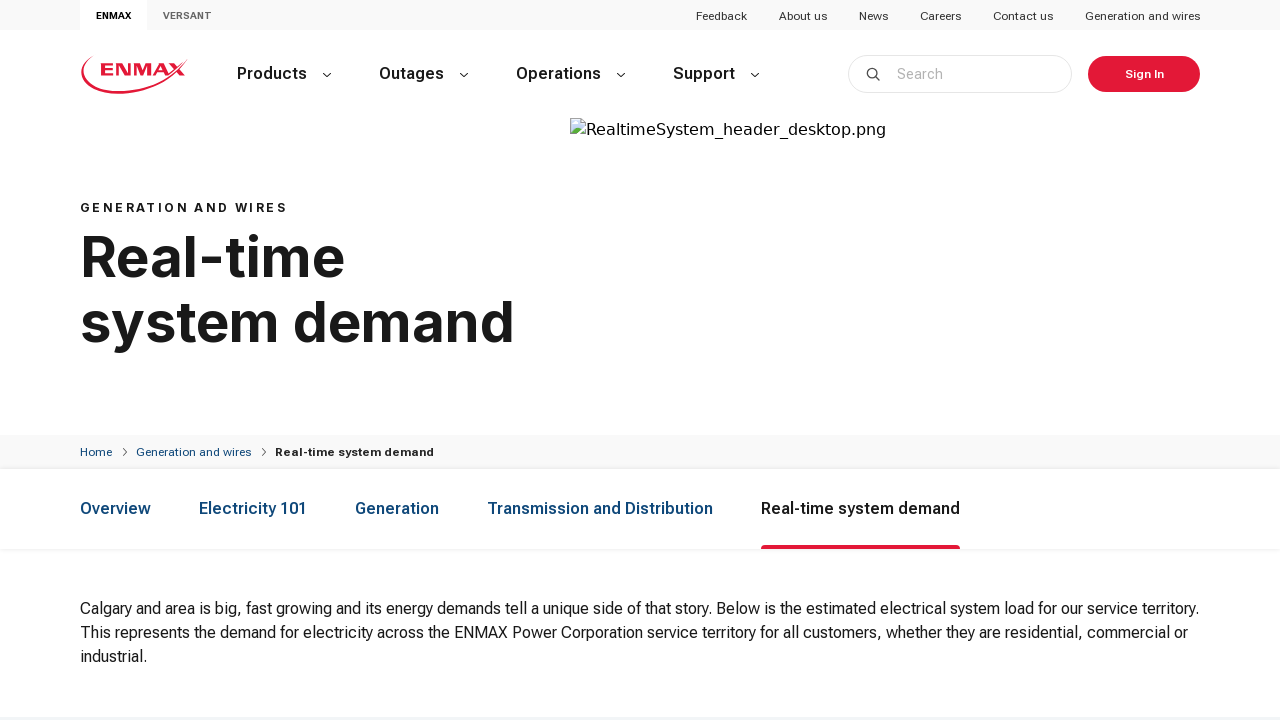

Navigated to ENMAX real-time system demand page
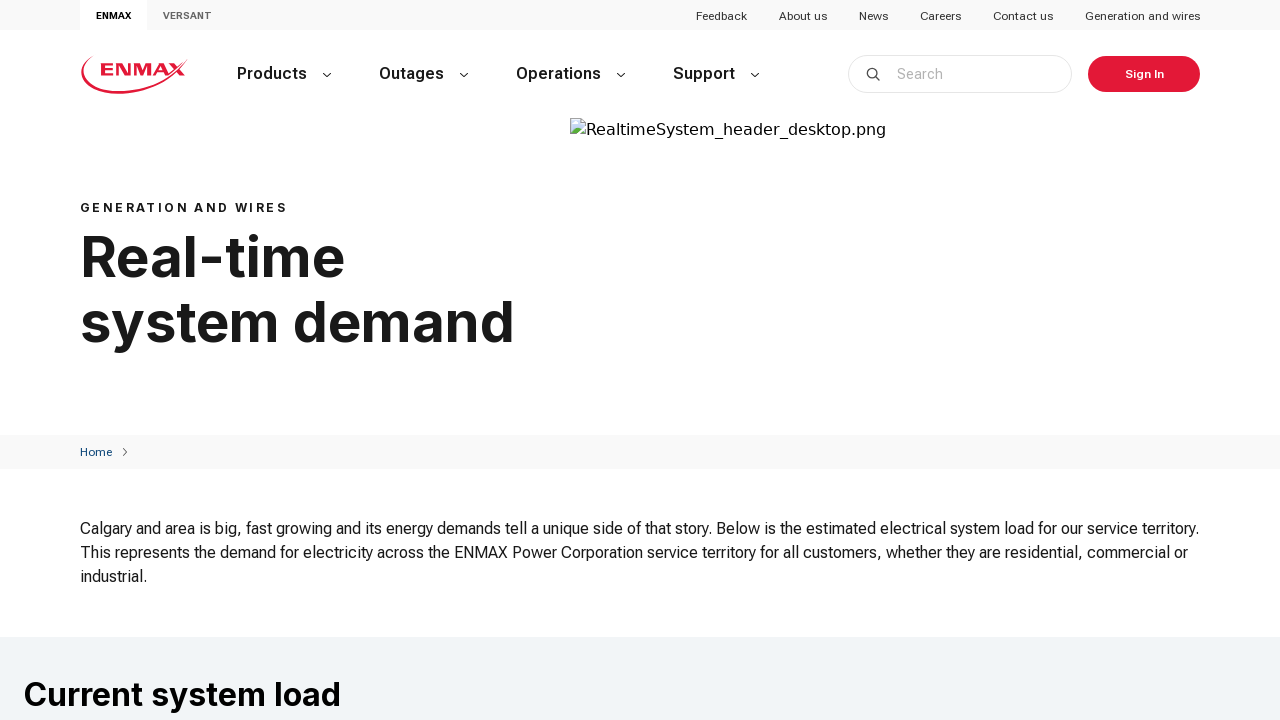

System load heading became visible
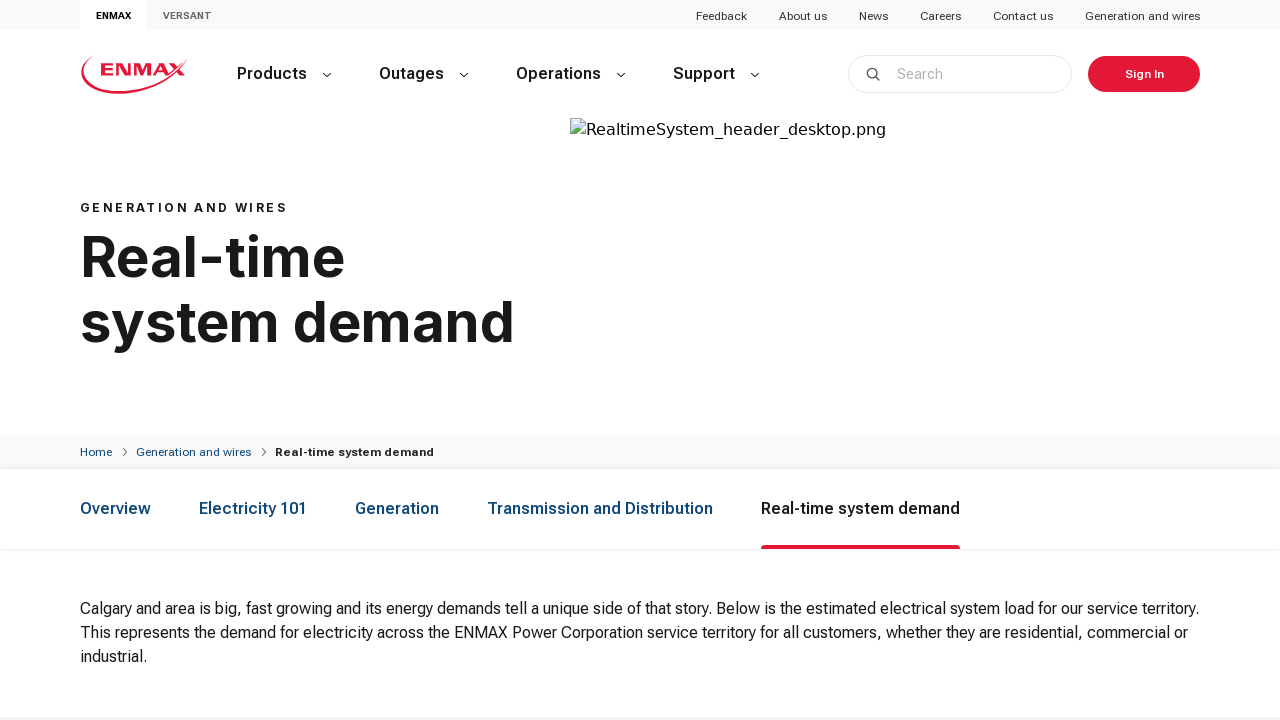

Timestamp element became visible
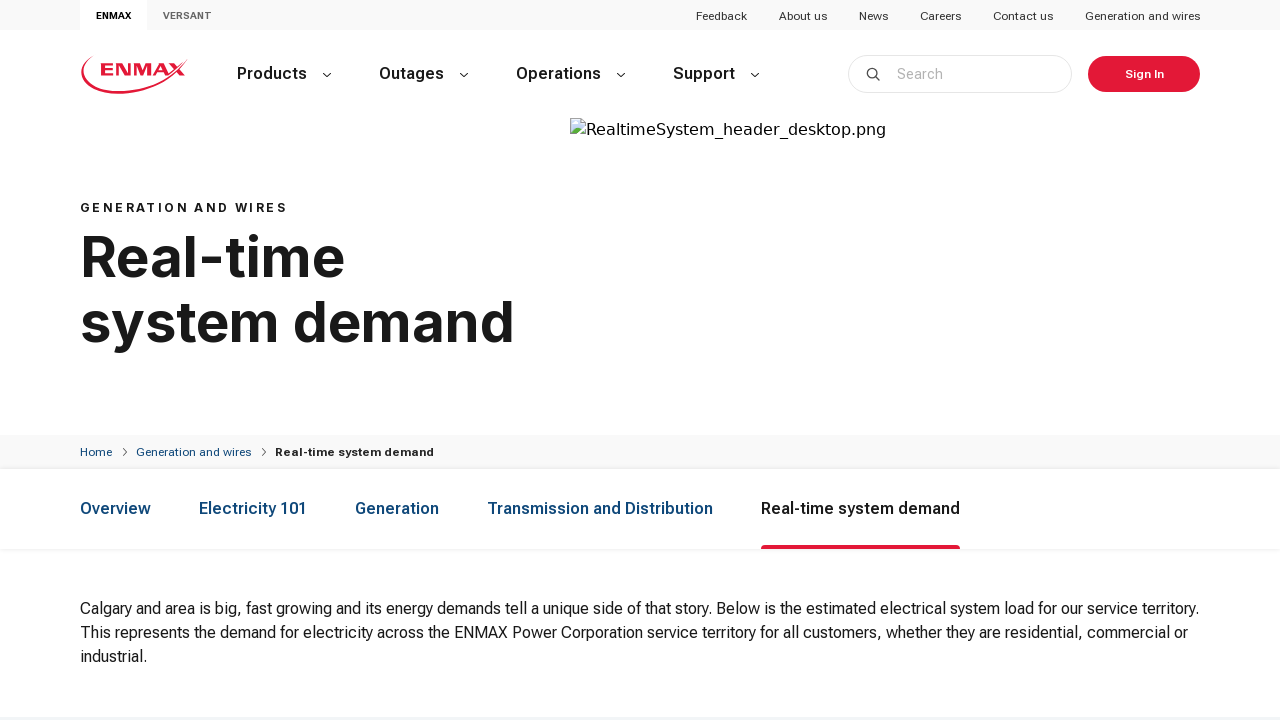

Verified system load heading is visible
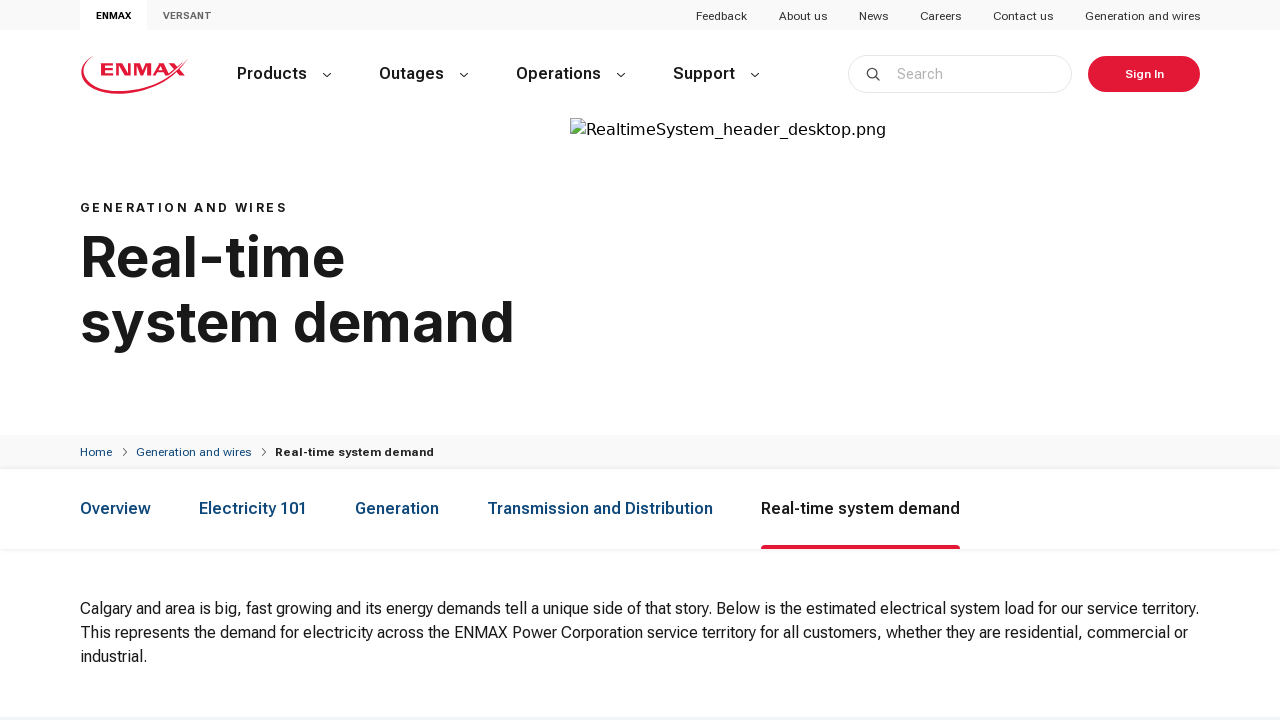

Verified timestamp element is visible
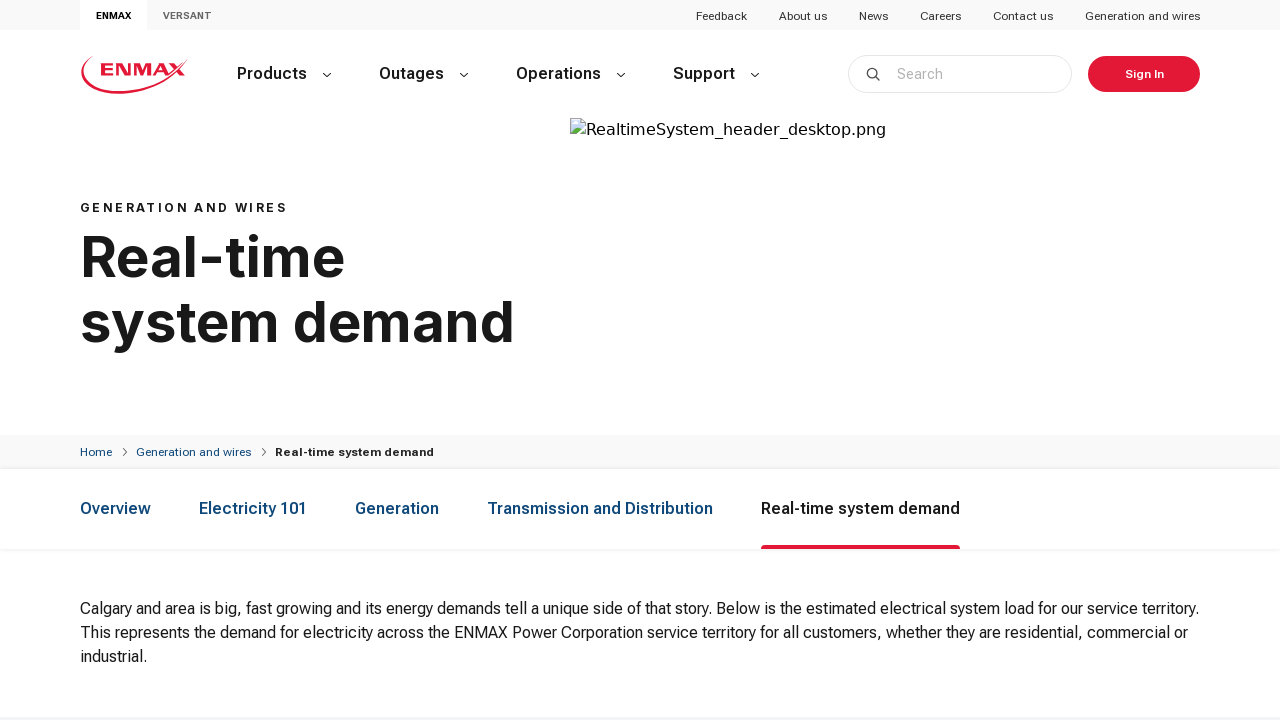

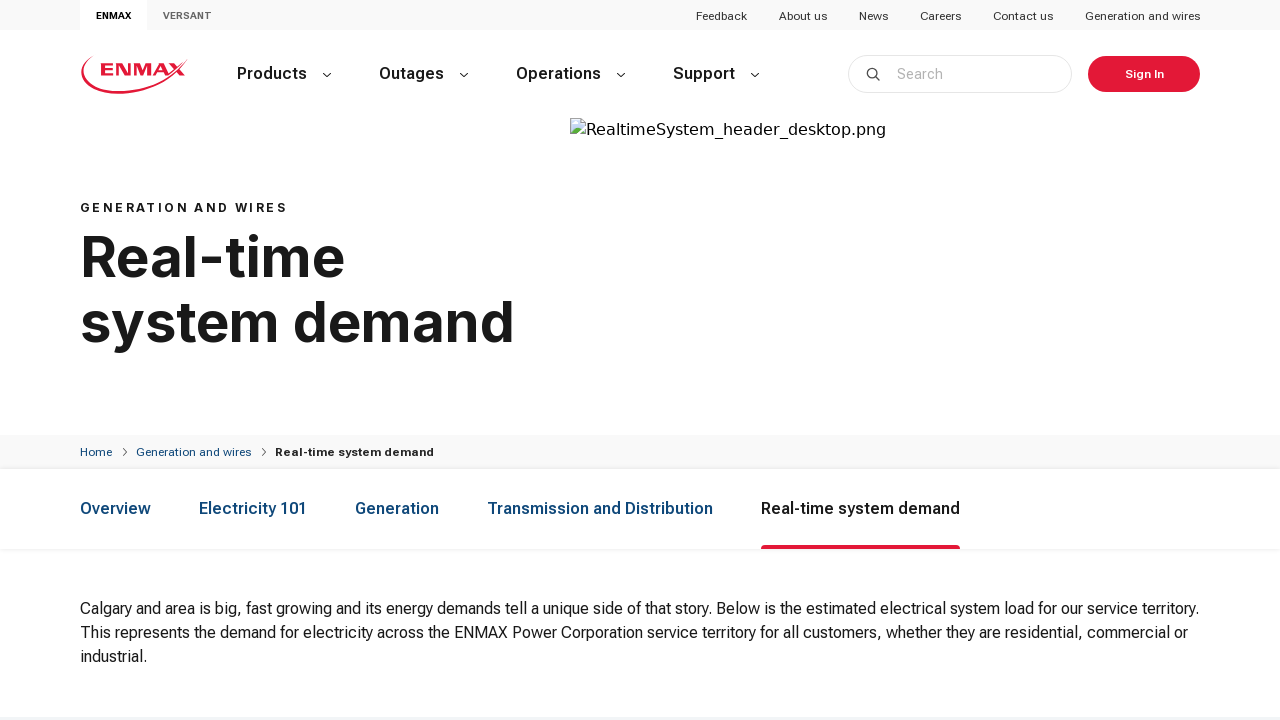